Tests radio button interactions on a form page by clicking different radio button options using various selectors

Starting URL: http://echoecho.com/htmlforms10.htm

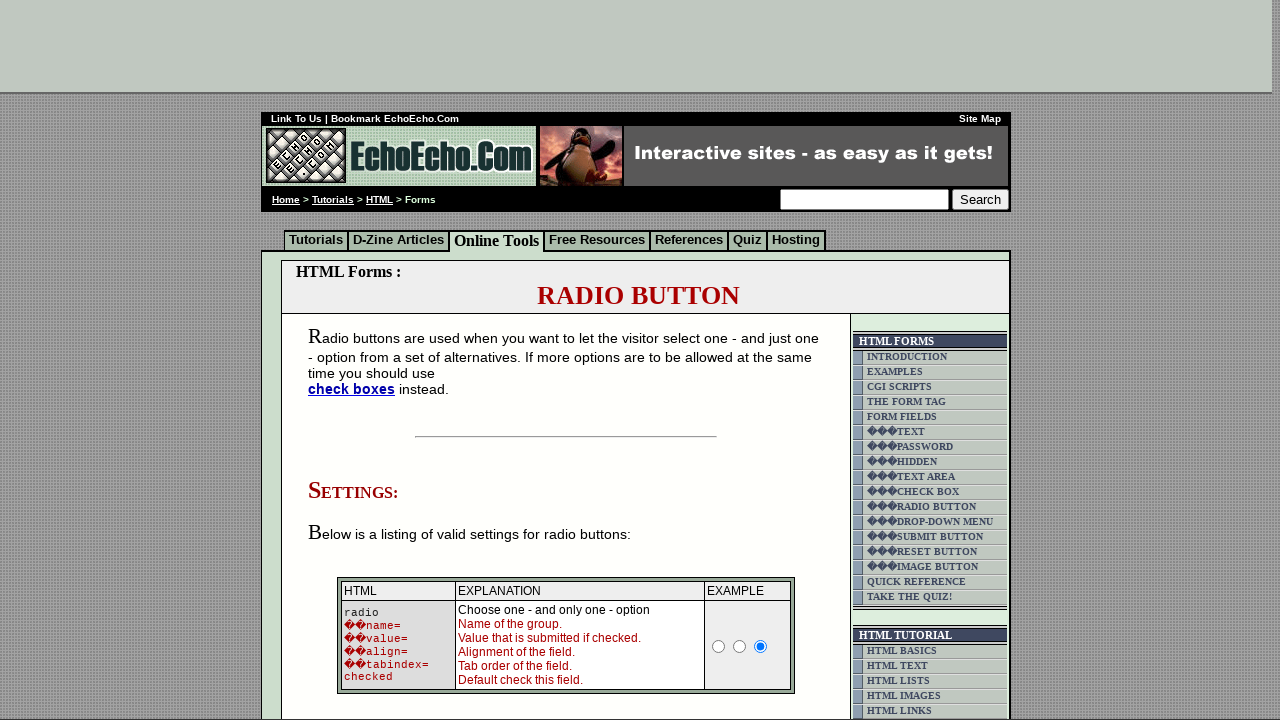

Clicked radio button with value 'Milk' using XPath selector at (356, 360) on xpath=//input[@value='Milk']
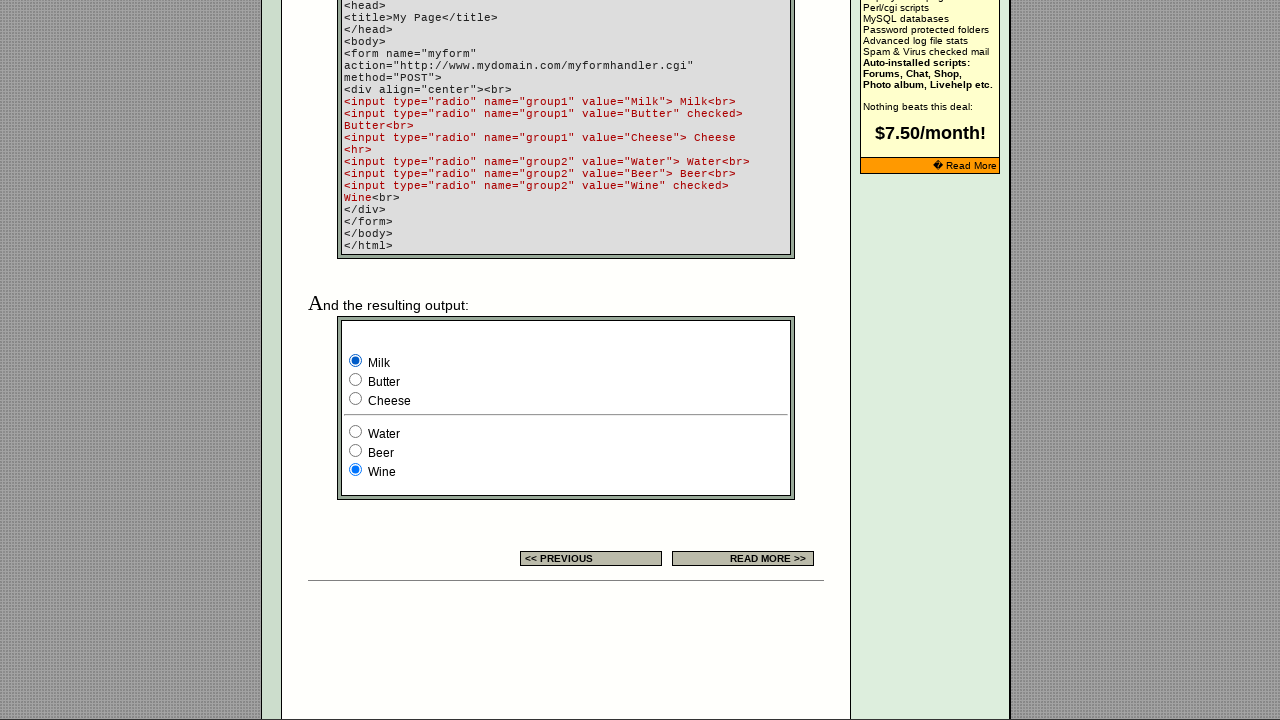

Clicked radio button with value 'Beer' using CSS selector at (356, 450) on input[value='Beer']
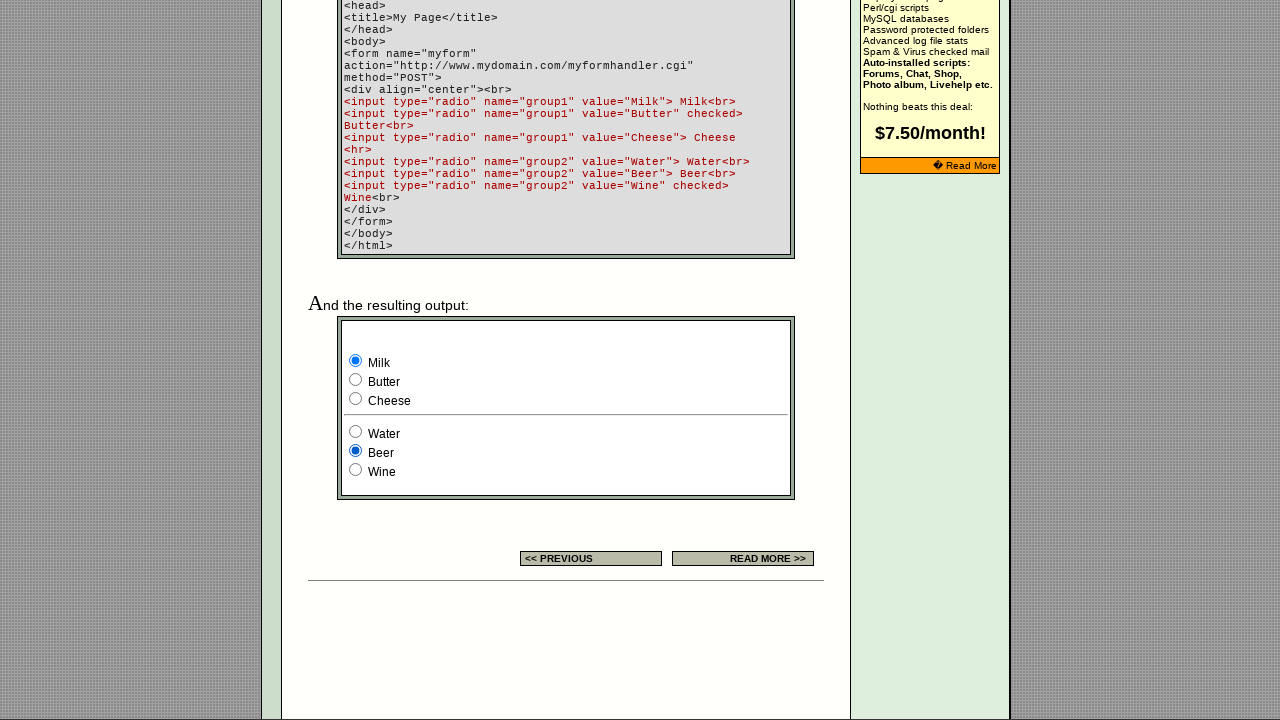

Located all radio buttons in group1
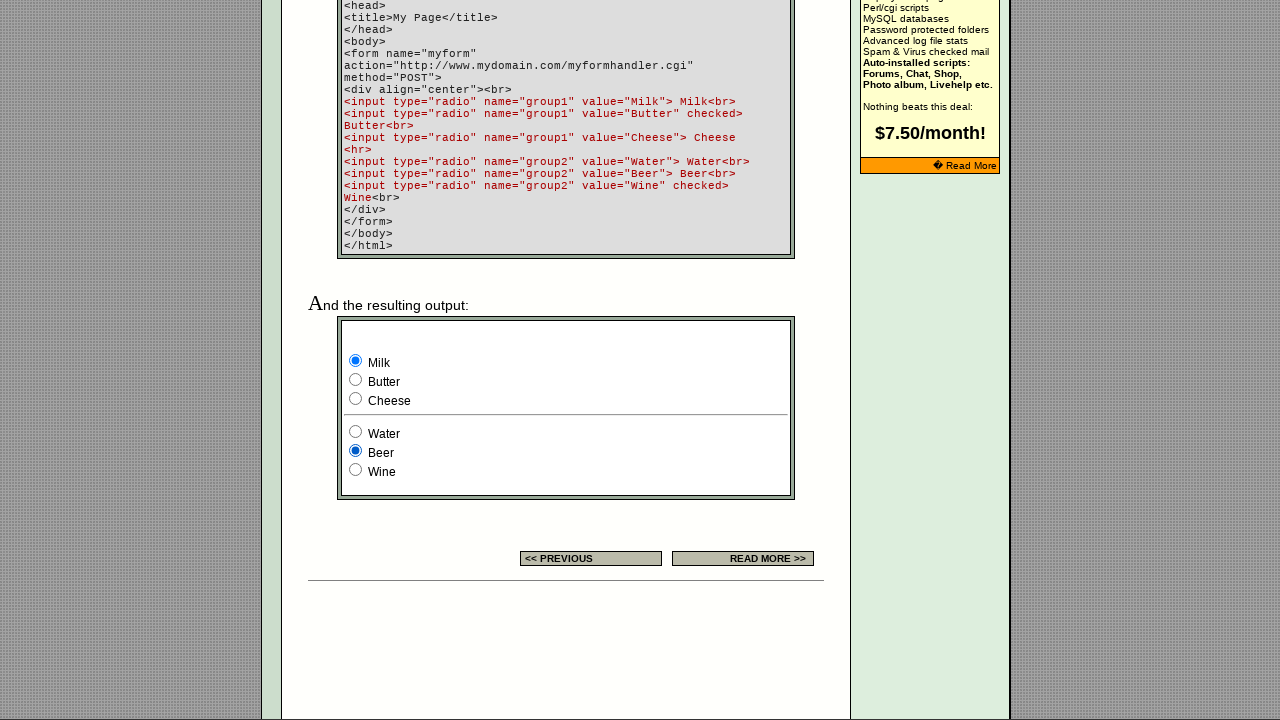

Clicked radio button with value 'Cheese' by iterating through group1 at (356, 398) on xpath=//input[@name='group1'] >> nth=2
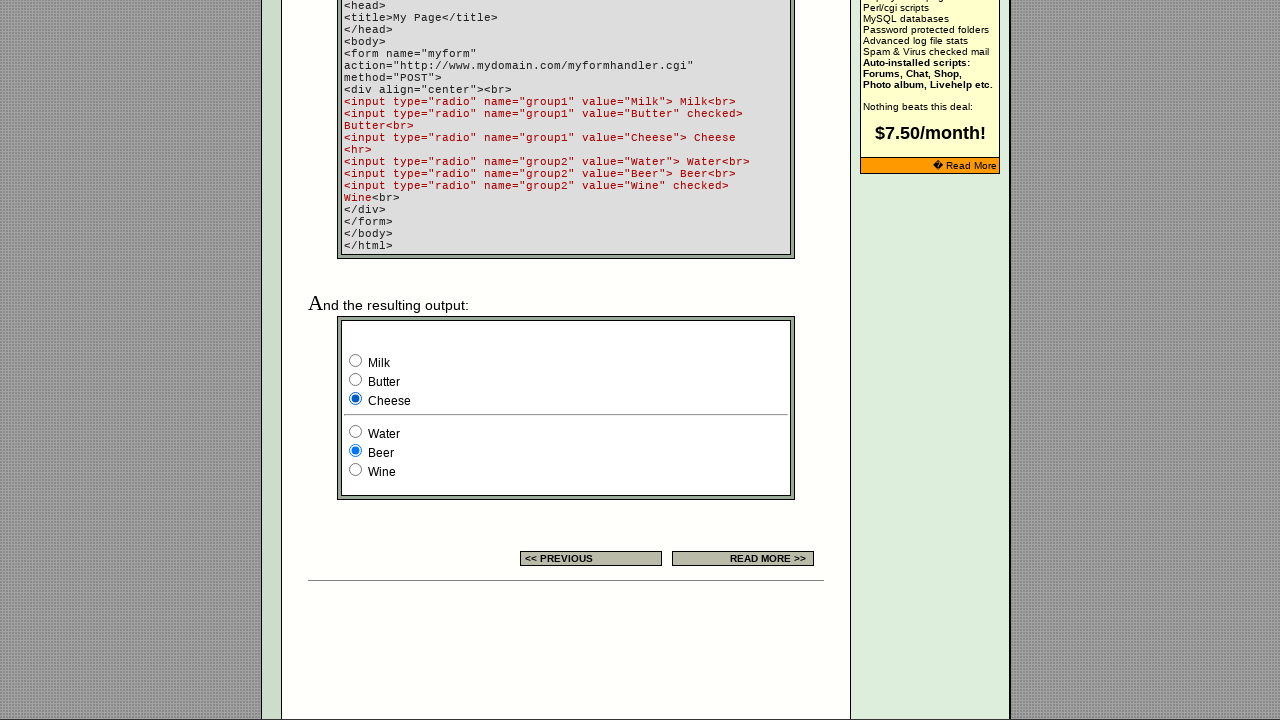

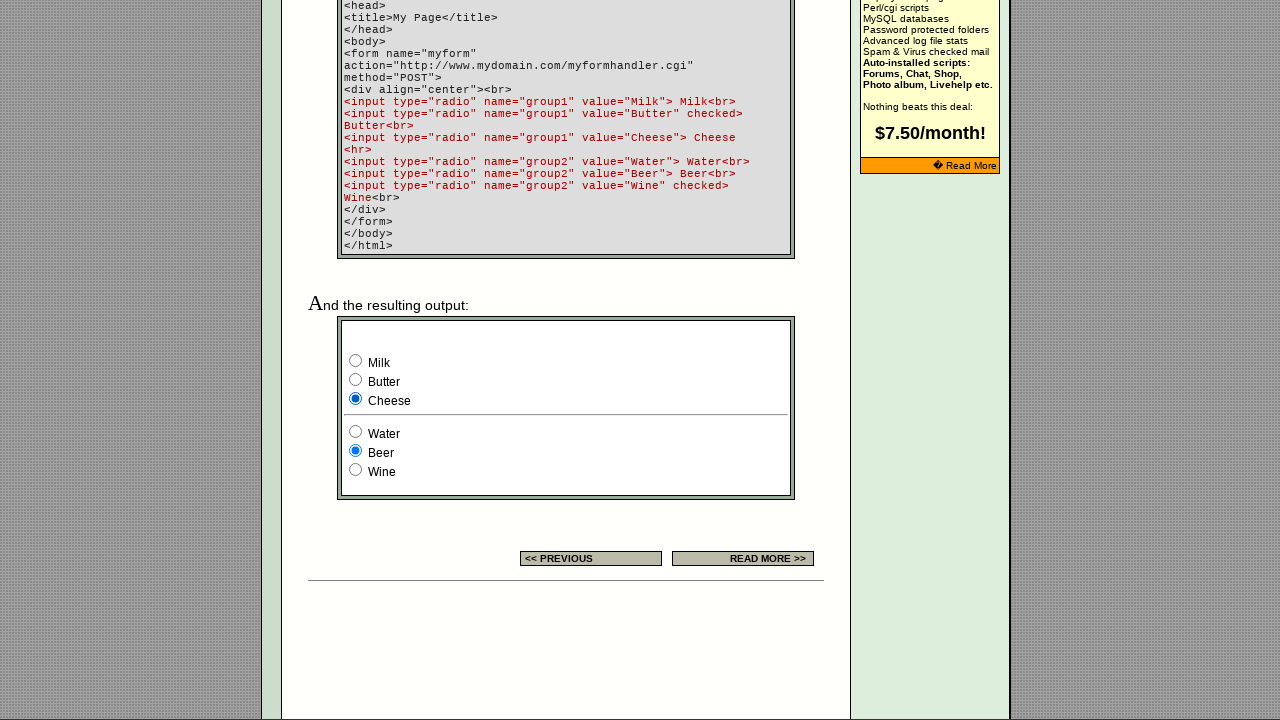